Tests that todo data persists after page reload

Starting URL: https://demo.playwright.dev/todomvc

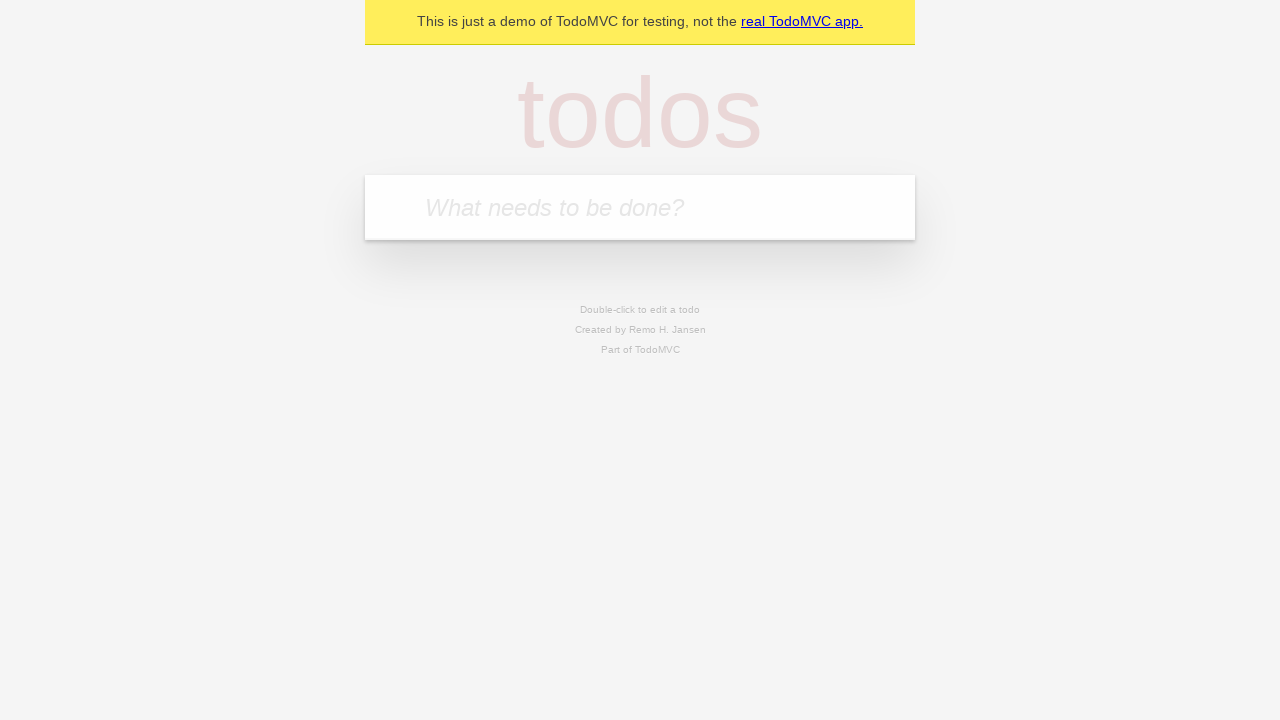

Located the 'What needs to be done?' input field
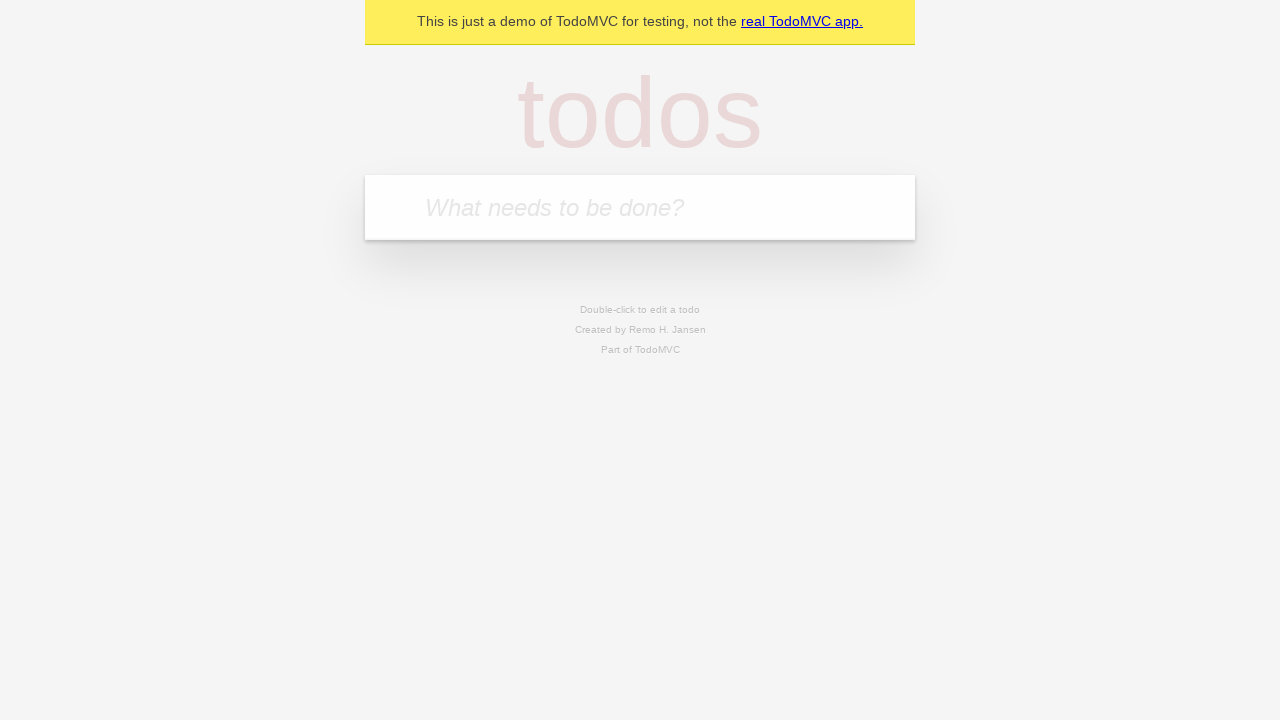

Filled first todo item with 'buy some cheese' on internal:attr=[placeholder="What needs to be done?"i]
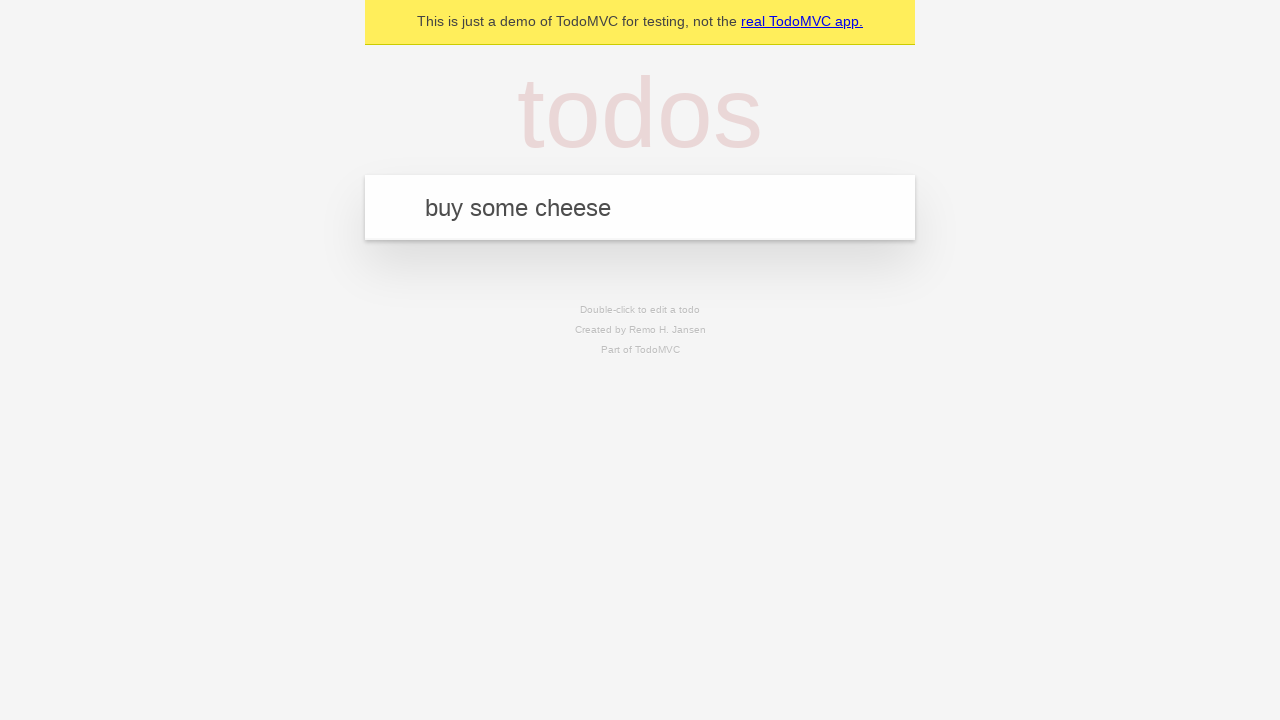

Pressed Enter to add first todo item on internal:attr=[placeholder="What needs to be done?"i]
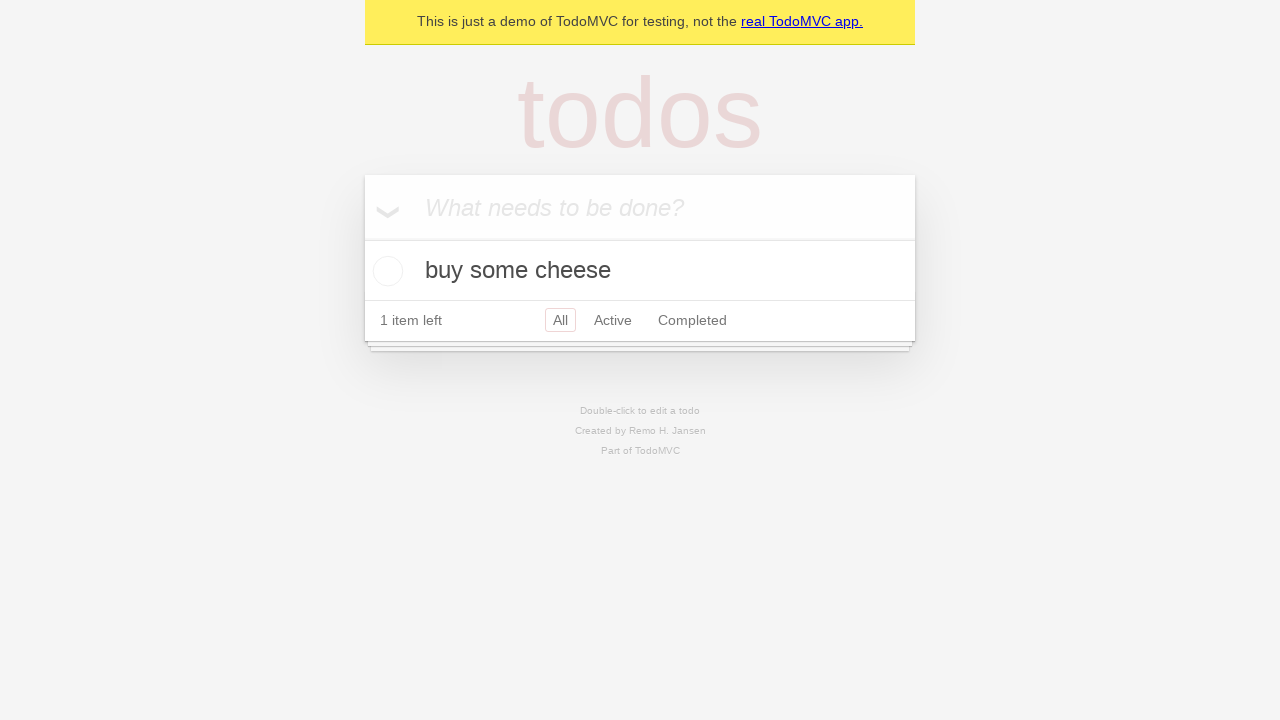

Filled second todo item with 'feed the cat' on internal:attr=[placeholder="What needs to be done?"i]
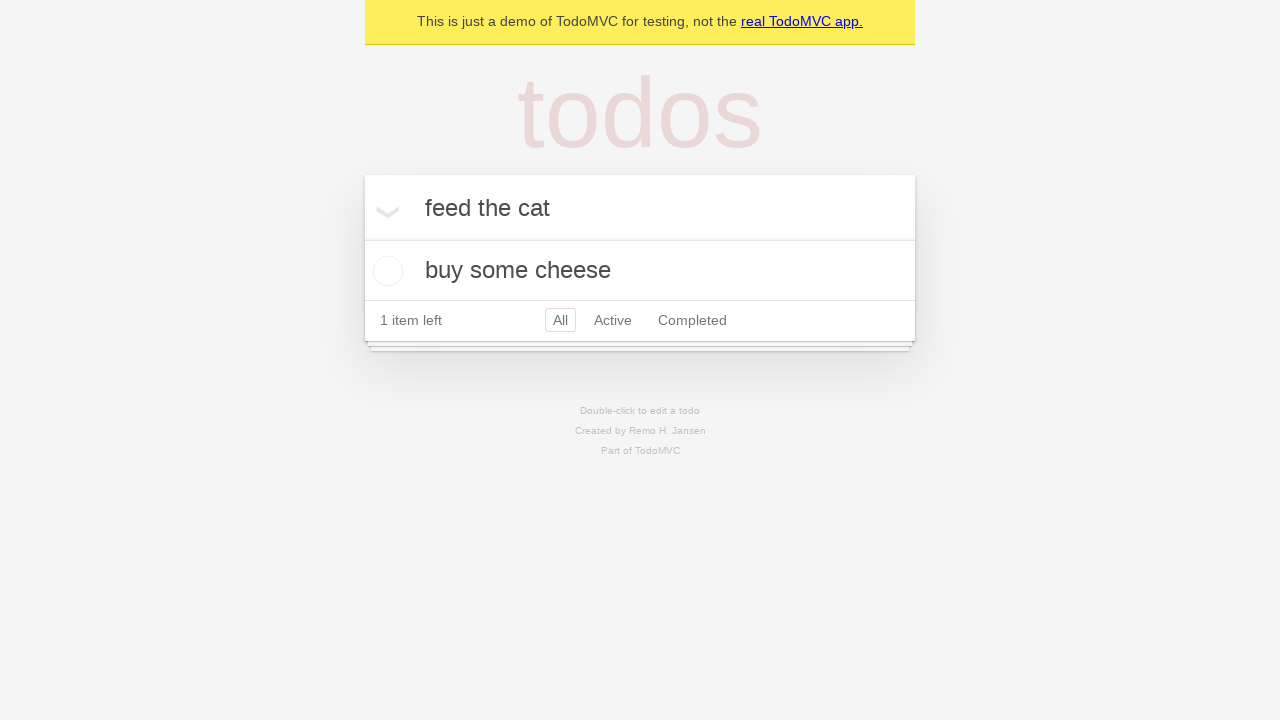

Pressed Enter to add second todo item on internal:attr=[placeholder="What needs to be done?"i]
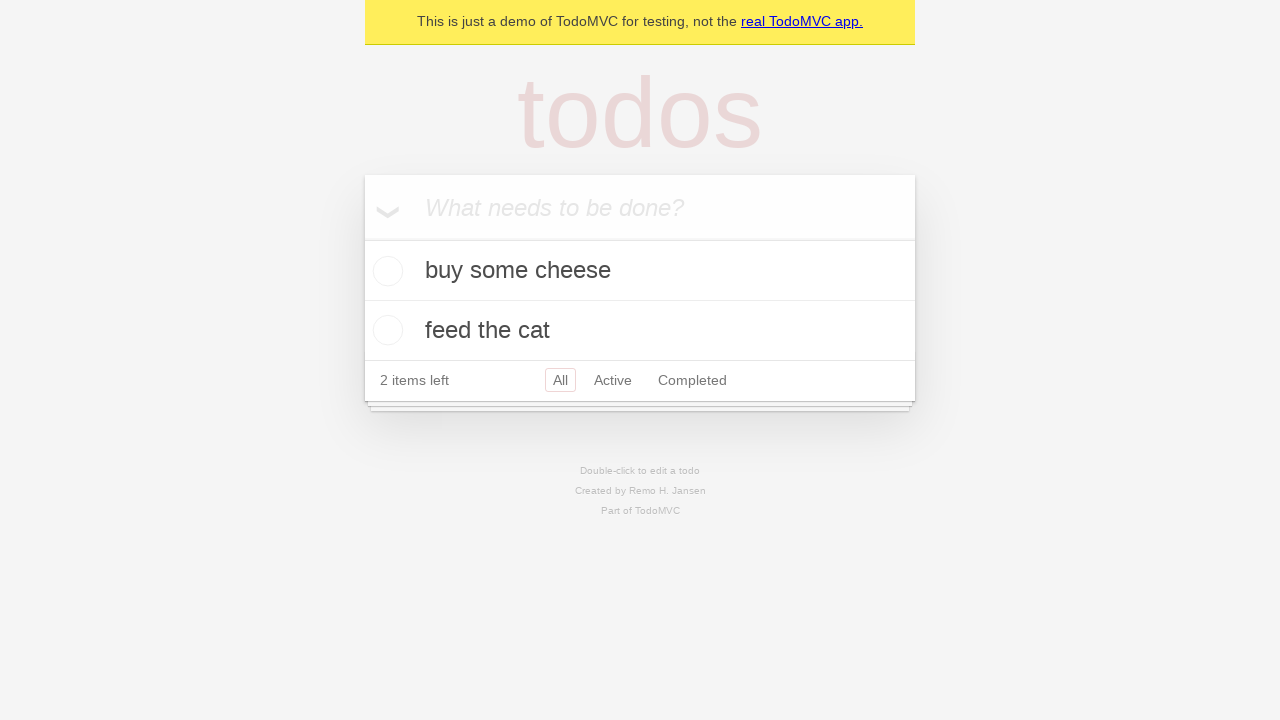

Located all todo items
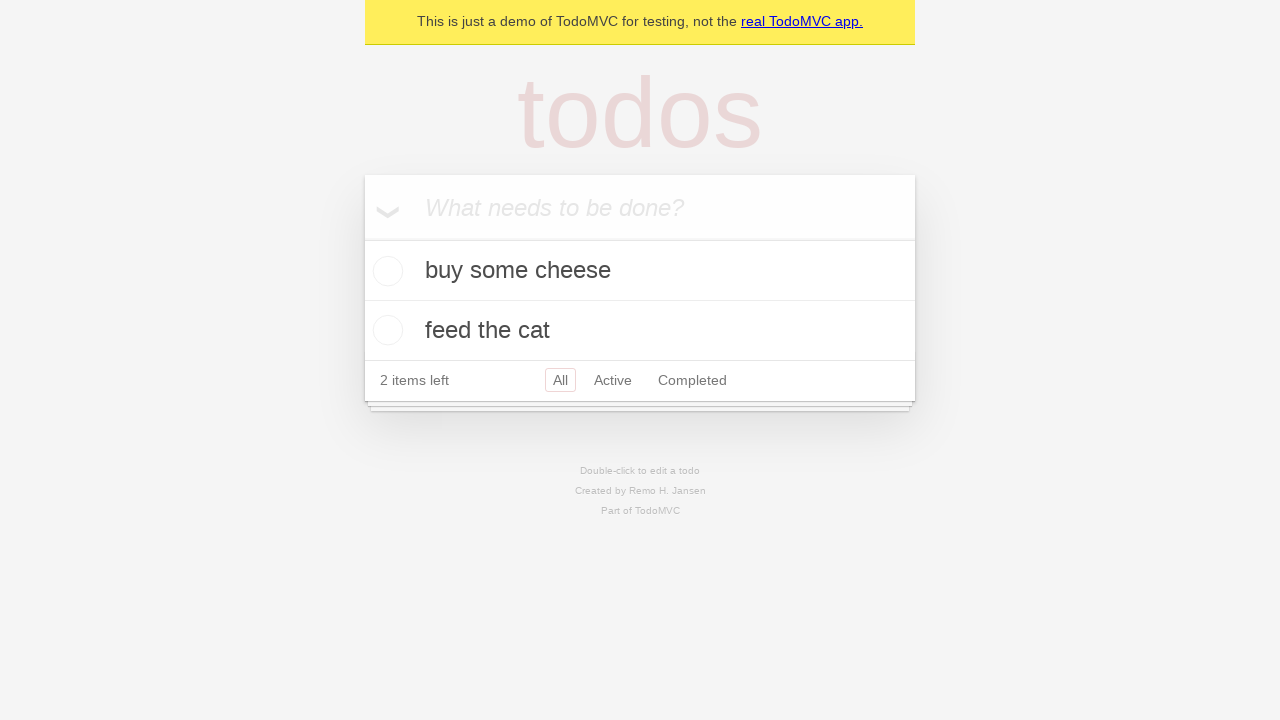

Located checkbox for first todo item
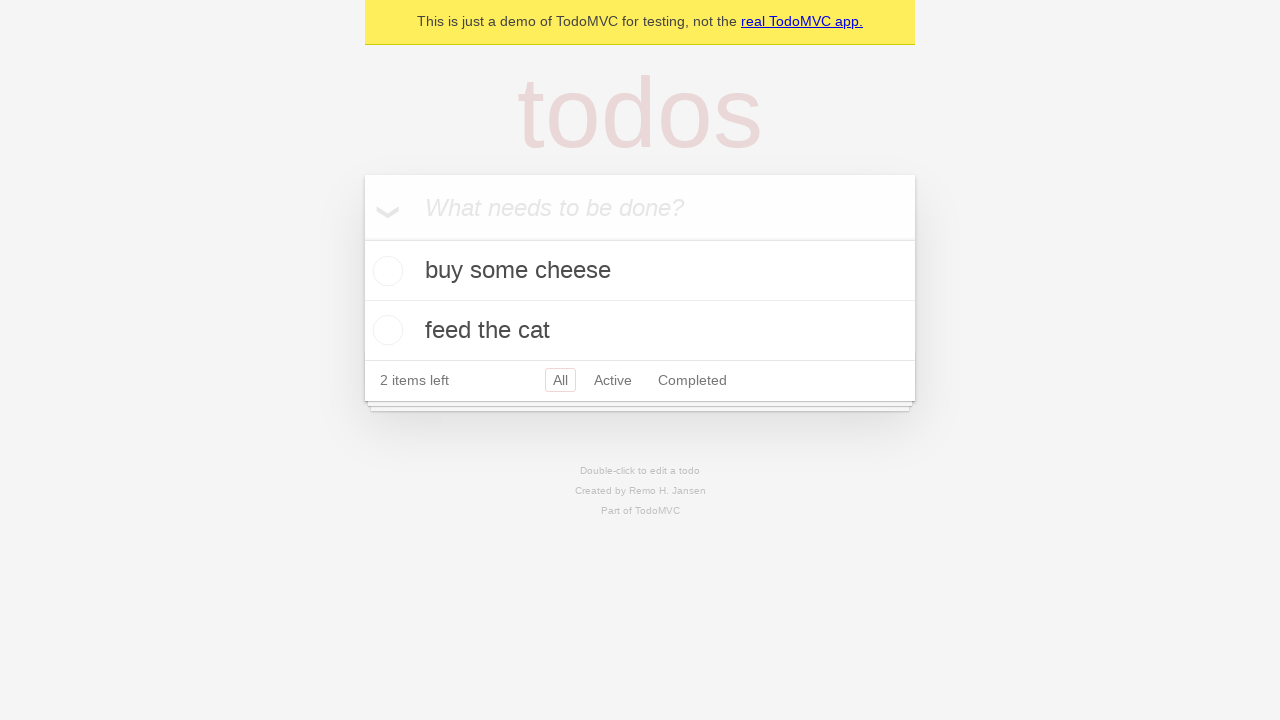

Checked the first todo item at (385, 271) on internal:testid=[data-testid="todo-item"s] >> nth=0 >> internal:role=checkbox
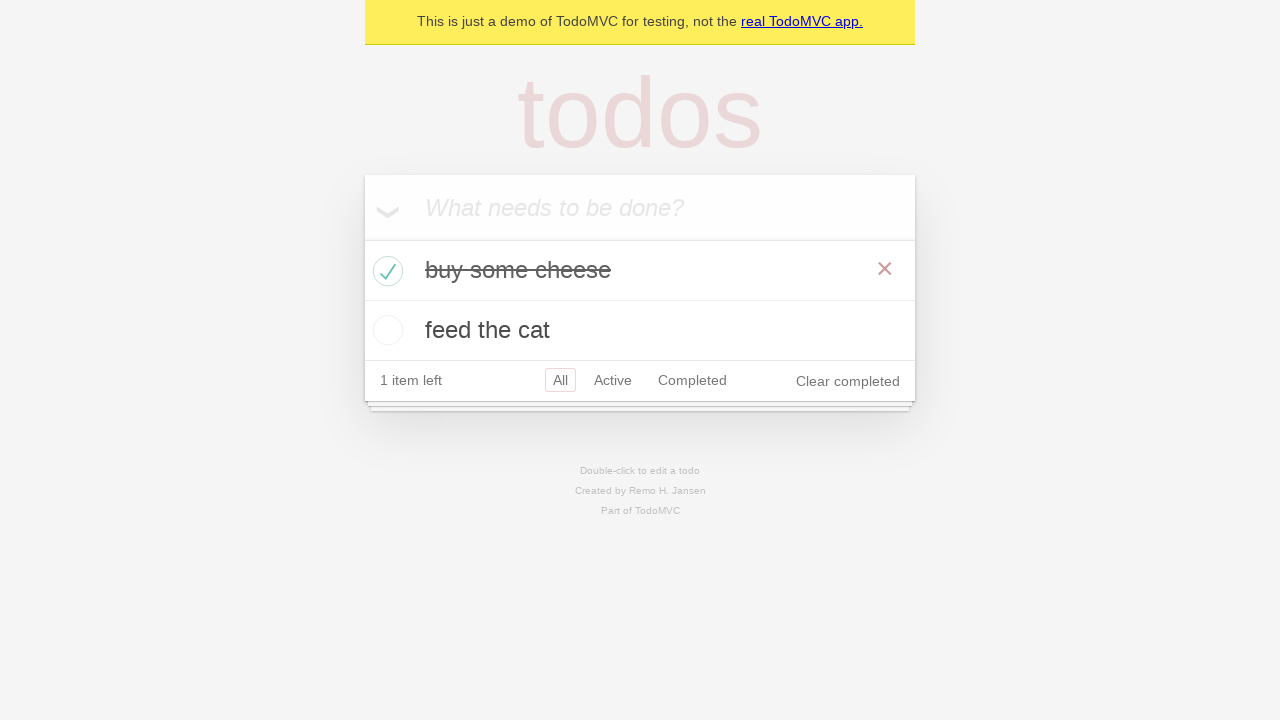

Reloaded the page to test data persistence
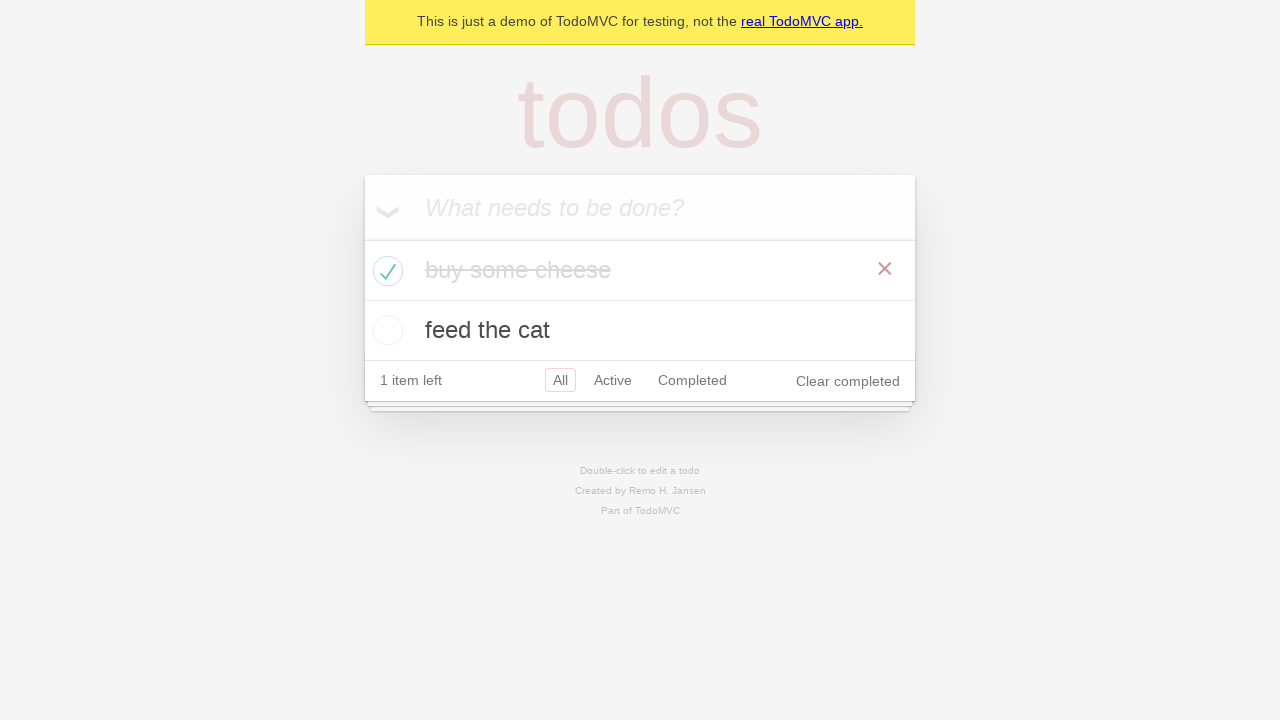

Waited for todo items to load after page reload
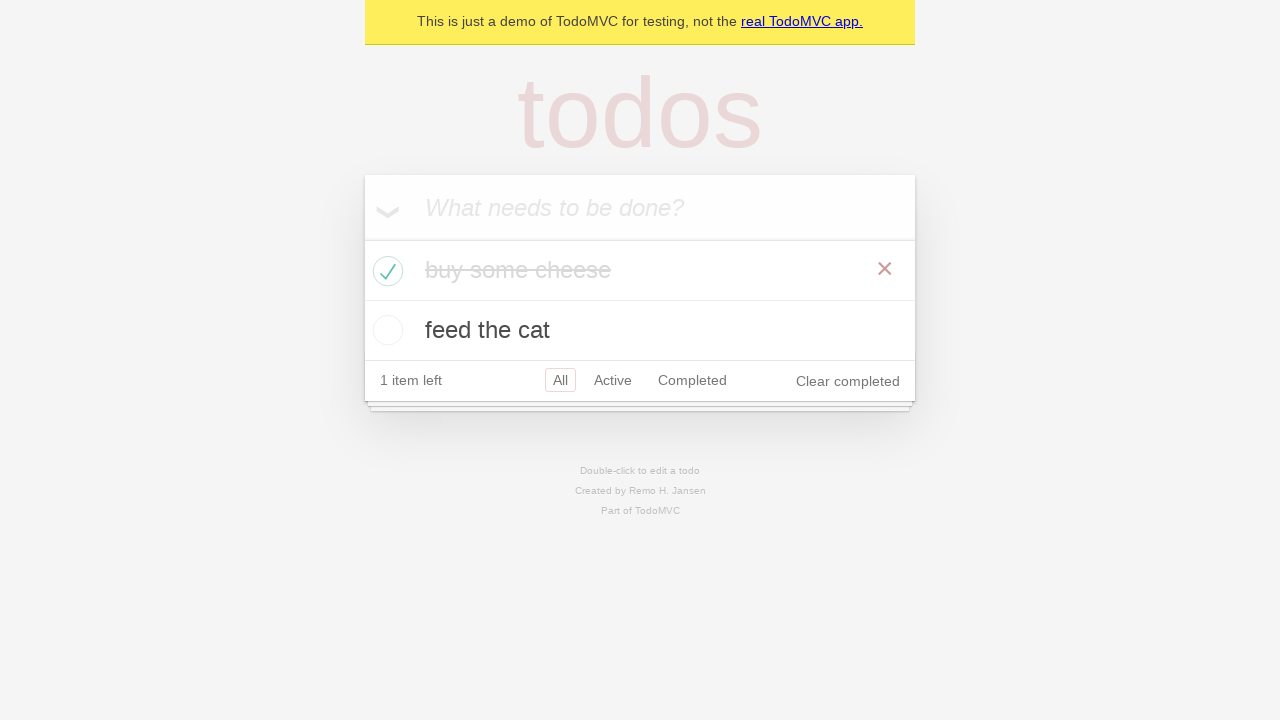

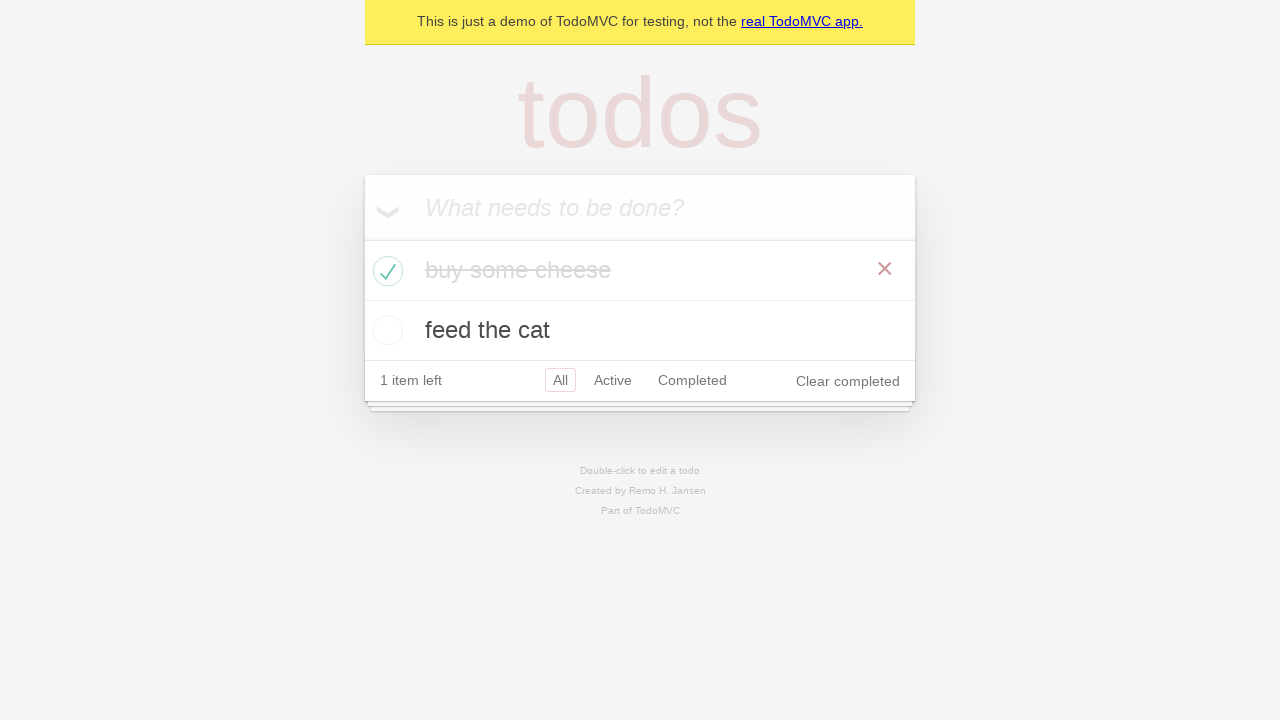